Tests mouse hover interactions on the jQuery UI Menu demo by hovering over nested menu items (Music > Rock > Alternative) and clicking on a submenu option

Starting URL: https://jqueryui.com/

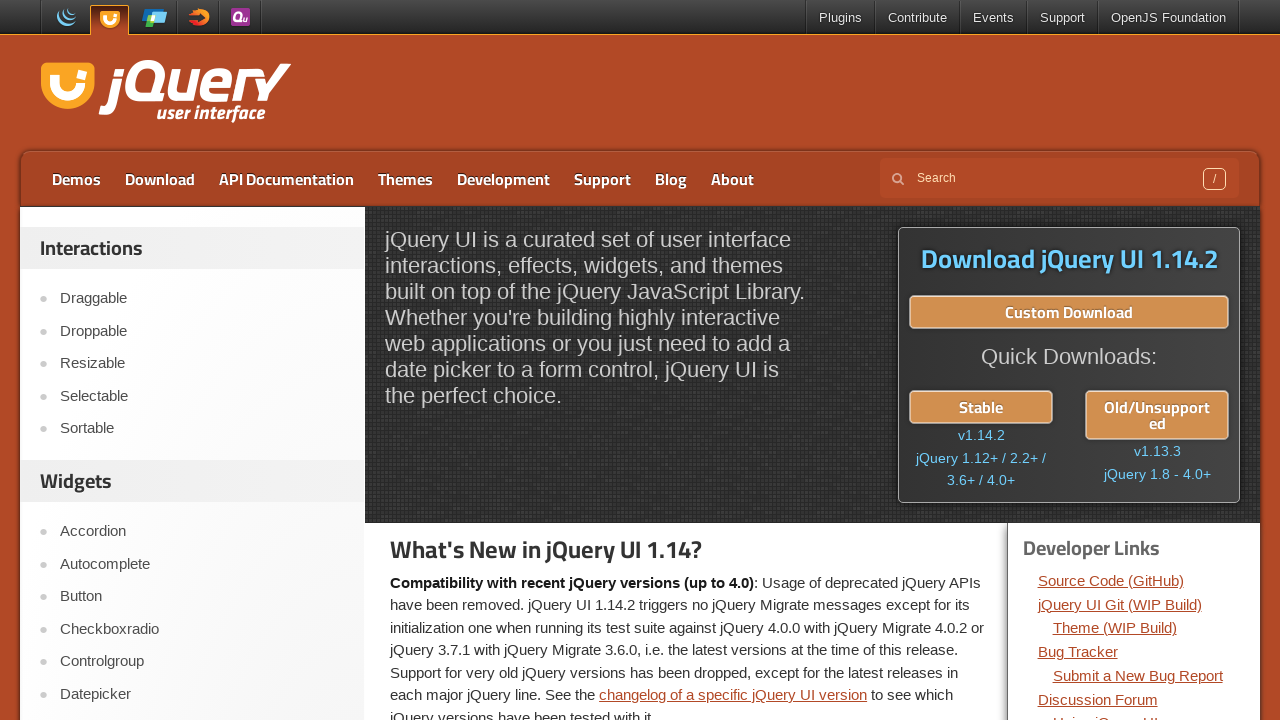

Clicked on Menu link to navigate to the jQuery UI Menu demo at (202, 360) on xpath=//a[text()='Menu']
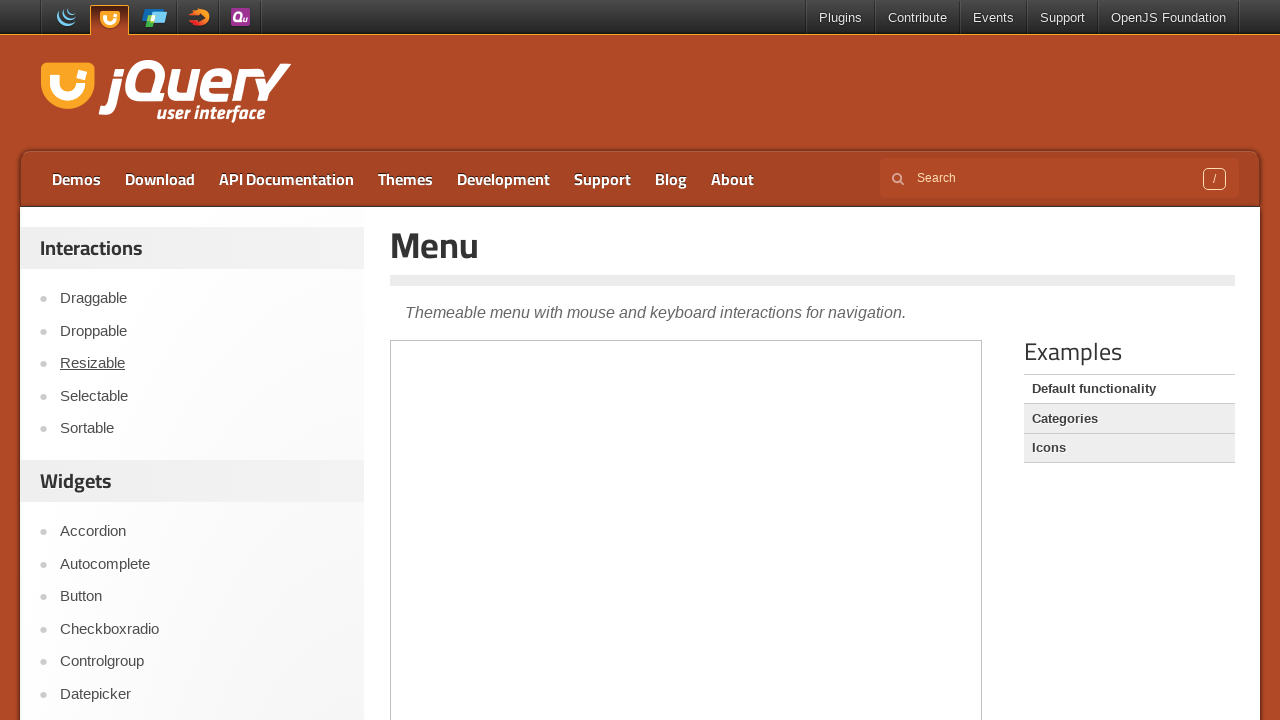

Located and accessed the iframe containing the menu demo
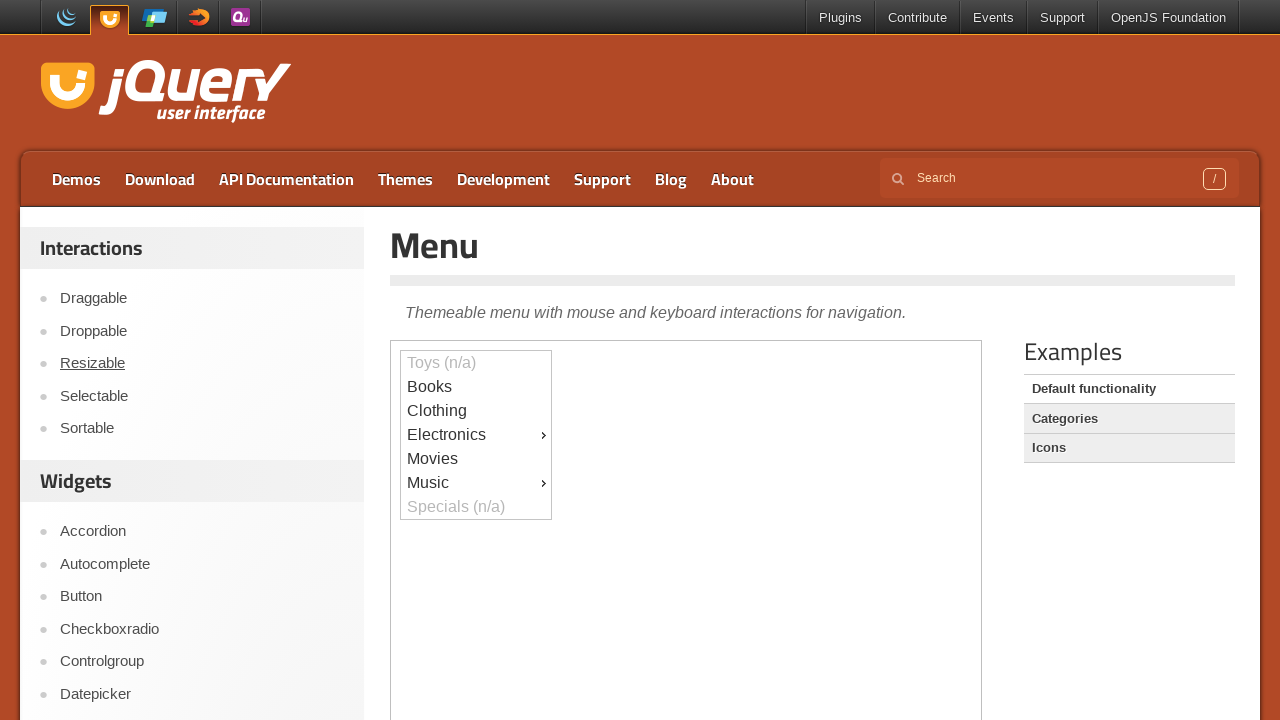

Hovered over the Music menu item to reveal submenu at (476, 483) on iframe >> nth=0 >> internal:control=enter-frame >> #ui-id-9
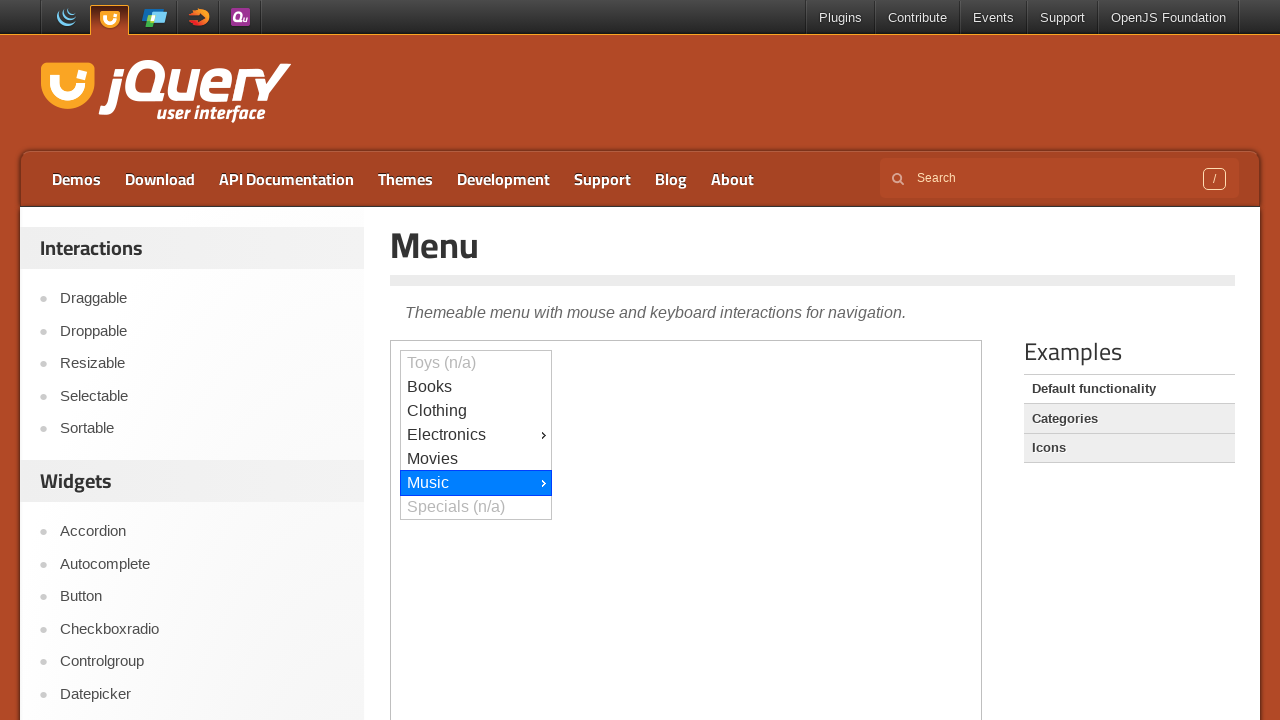

Hovered over Rock submenu item to reveal its nested submenu at (627, 13) on iframe >> nth=0 >> internal:control=enter-frame >> #ui-id-10
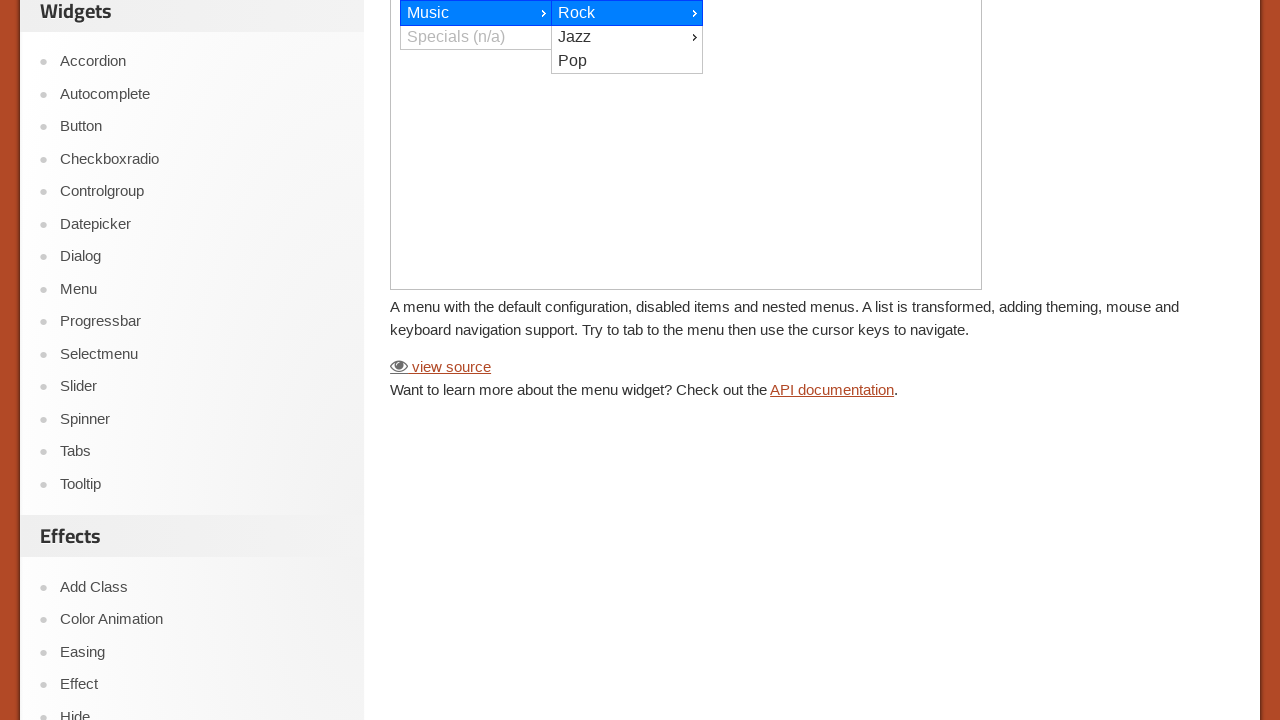

Clicked on Alternative option from the Rock submenu at (778, 13) on iframe >> nth=0 >> internal:control=enter-frame >> xpath=//div[contains(text(),'
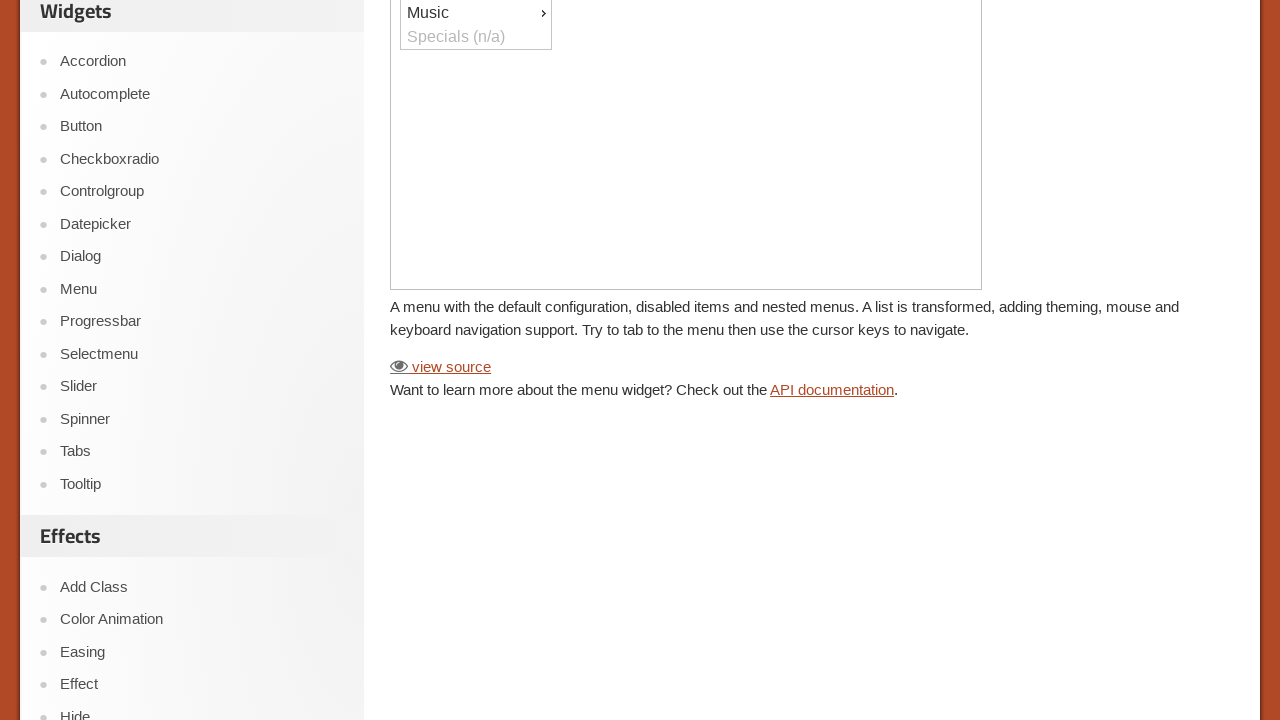

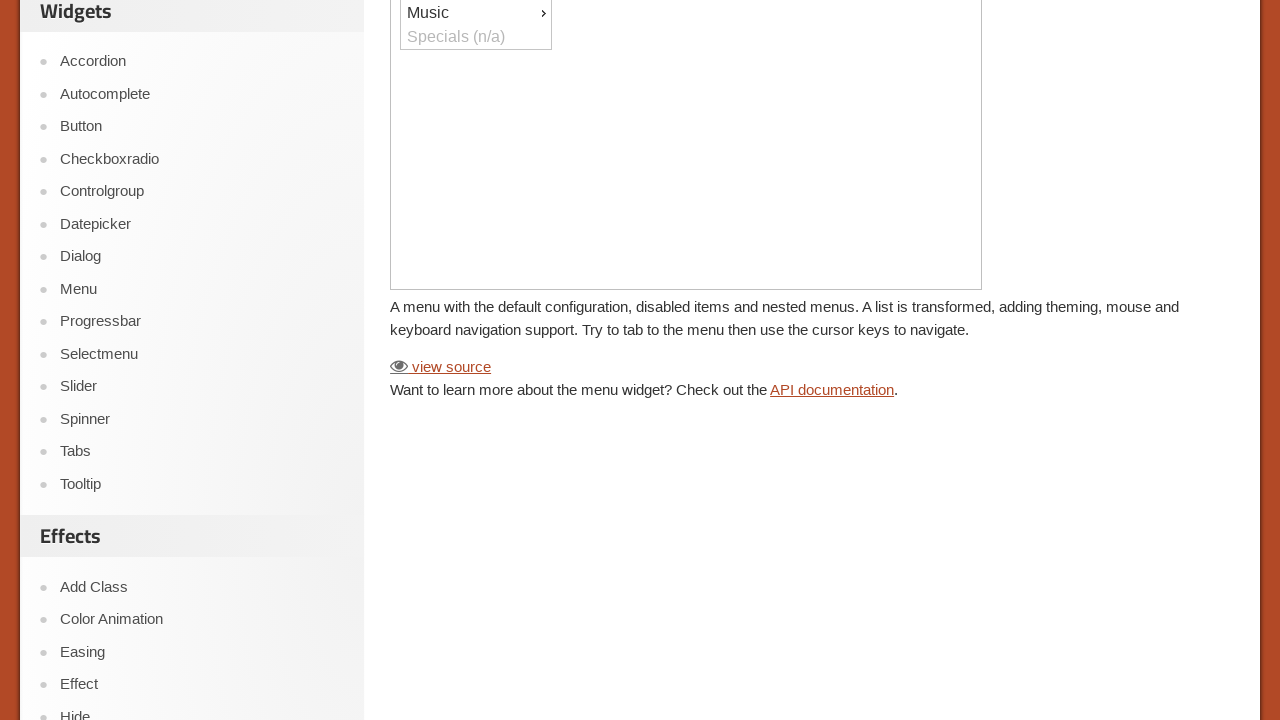